Tests that the counter displays the correct number of todo items as items are added

Starting URL: https://demo.playwright.dev/todomvc

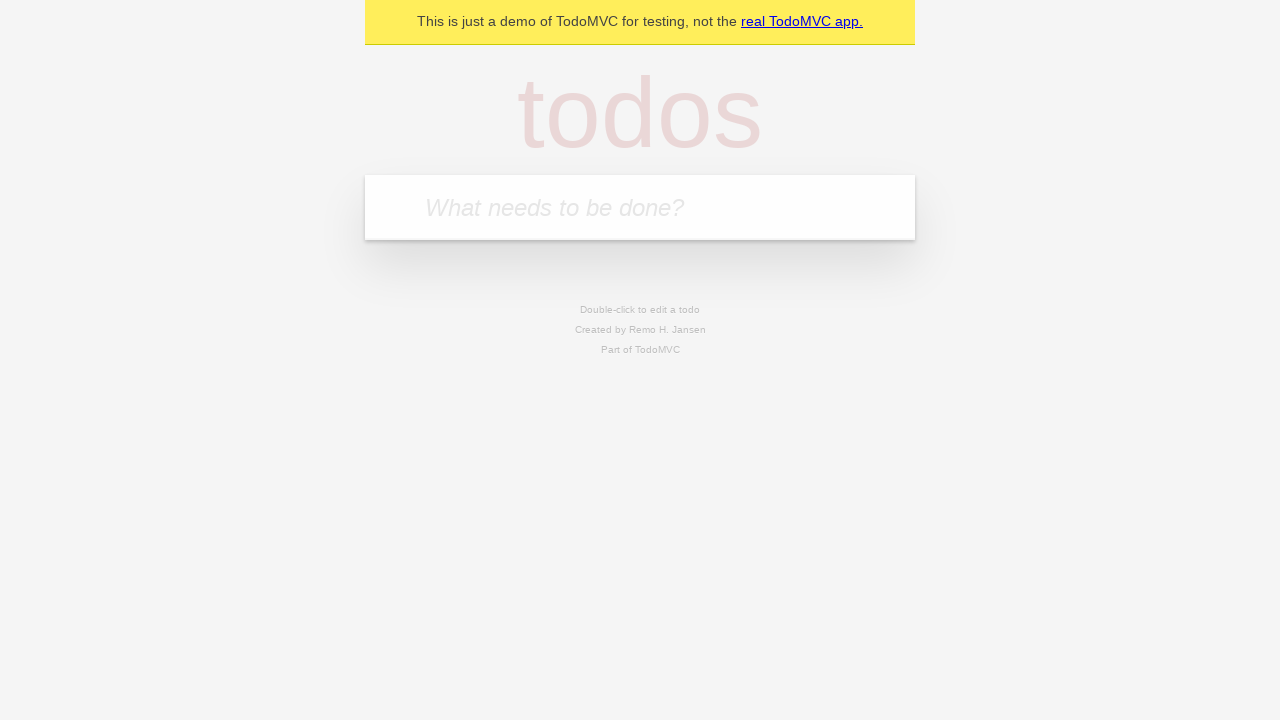

Located the todo input field
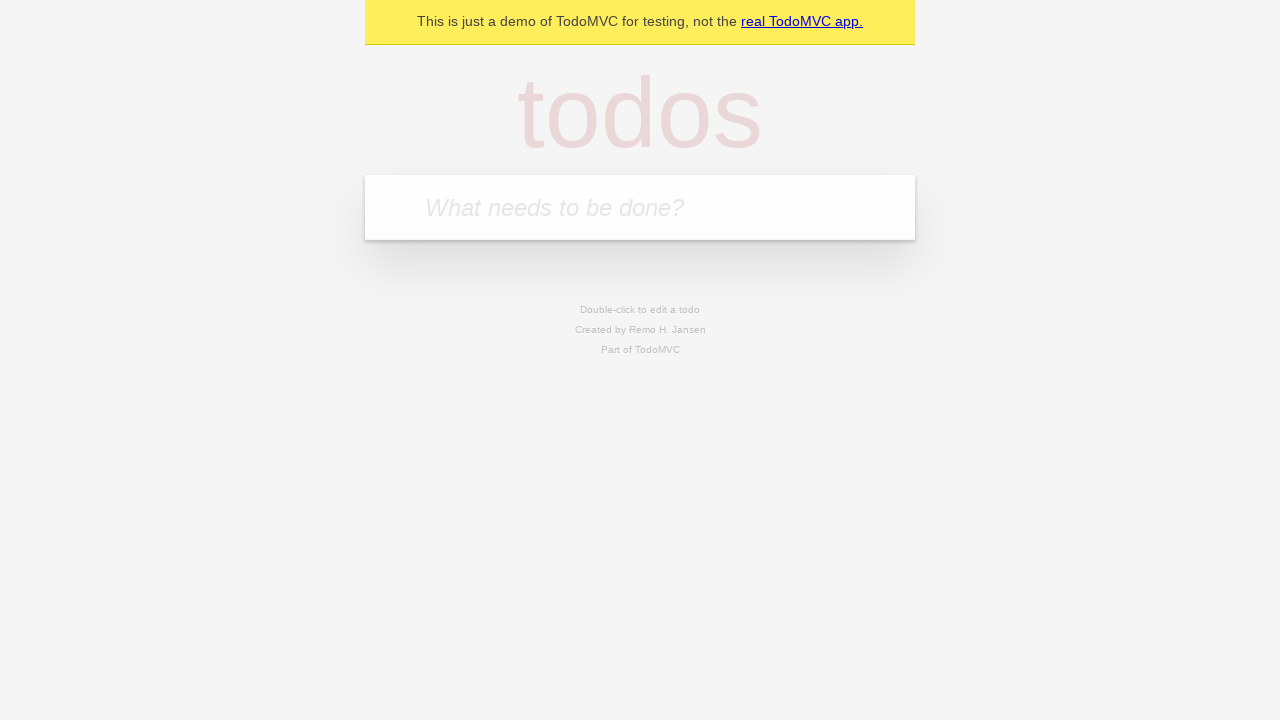

Located the todo counter element
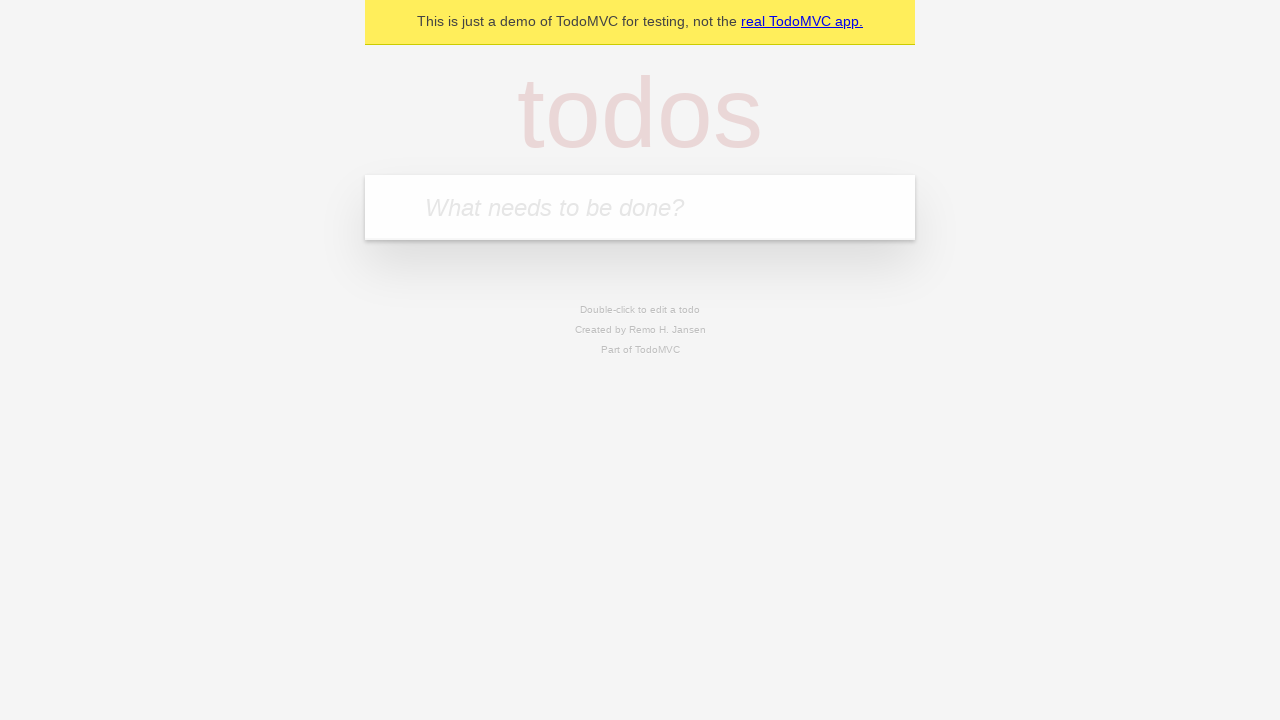

Filled todo input with 'buy some cheese' on internal:attr=[placeholder="What needs to be done?"i]
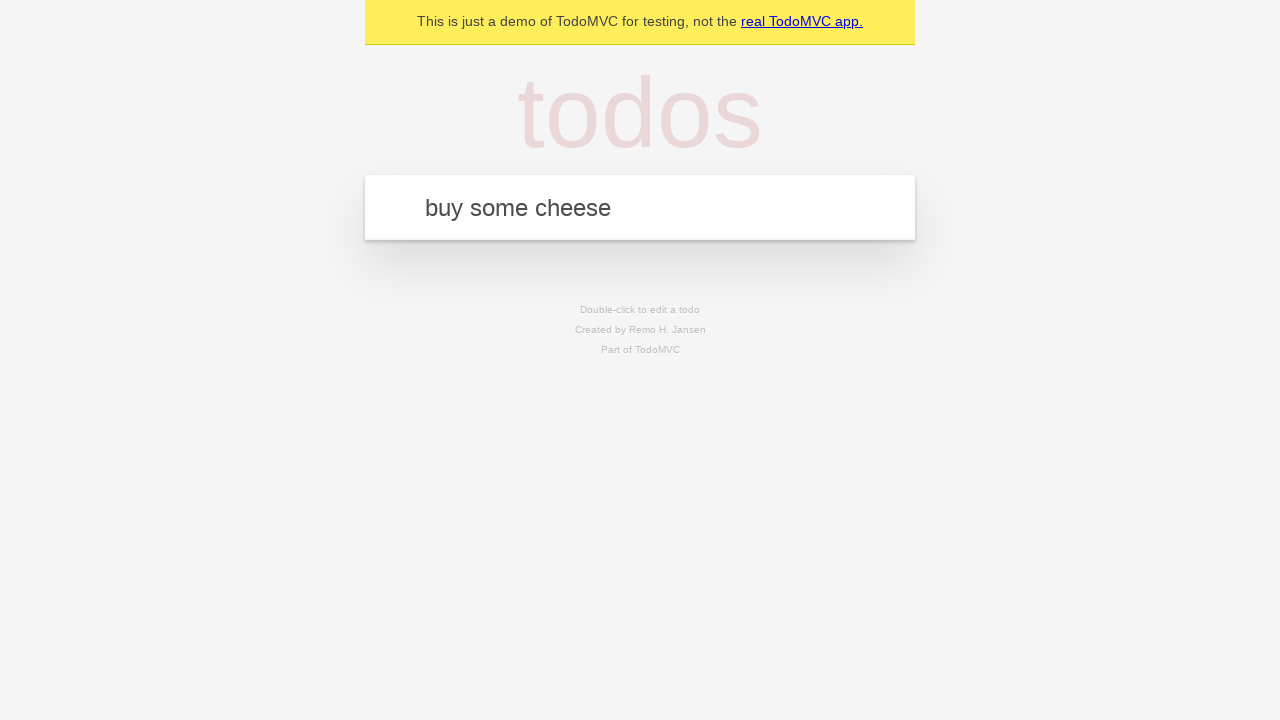

Pressed Enter to add first todo on internal:attr=[placeholder="What needs to be done?"i]
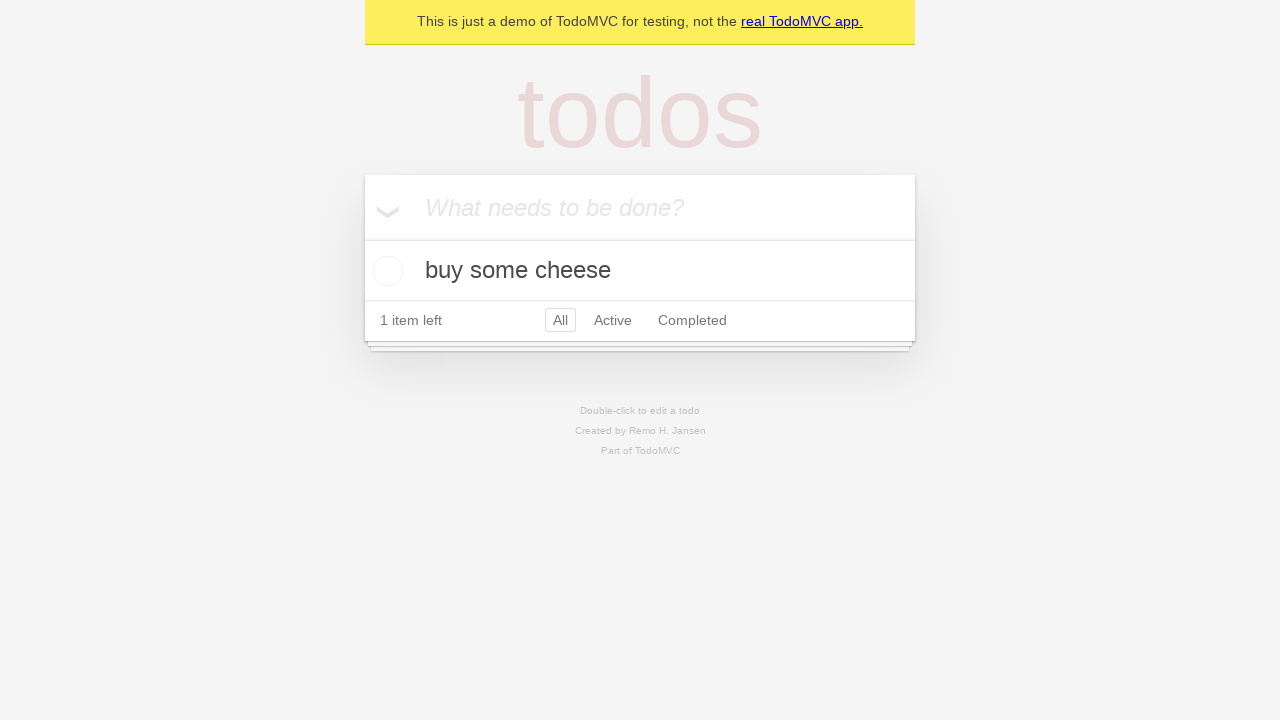

Verified todo counter displays '1'
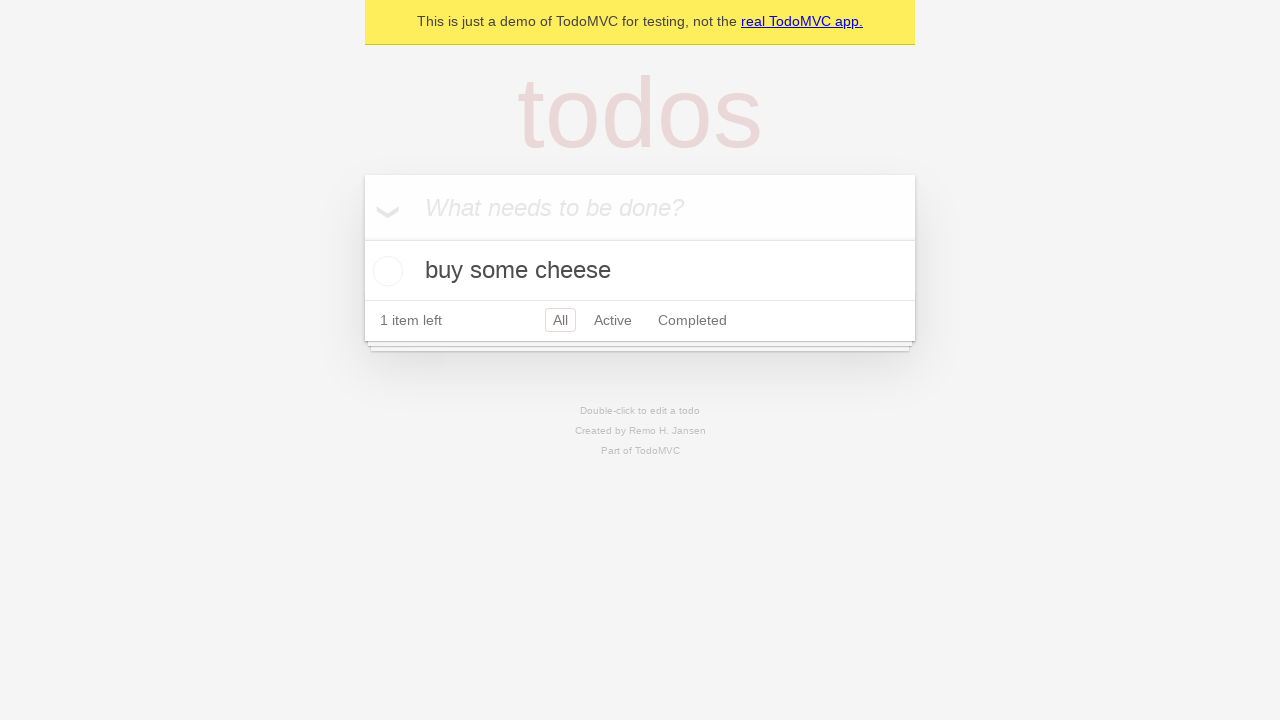

Filled todo input with 'feed the cat' on internal:attr=[placeholder="What needs to be done?"i]
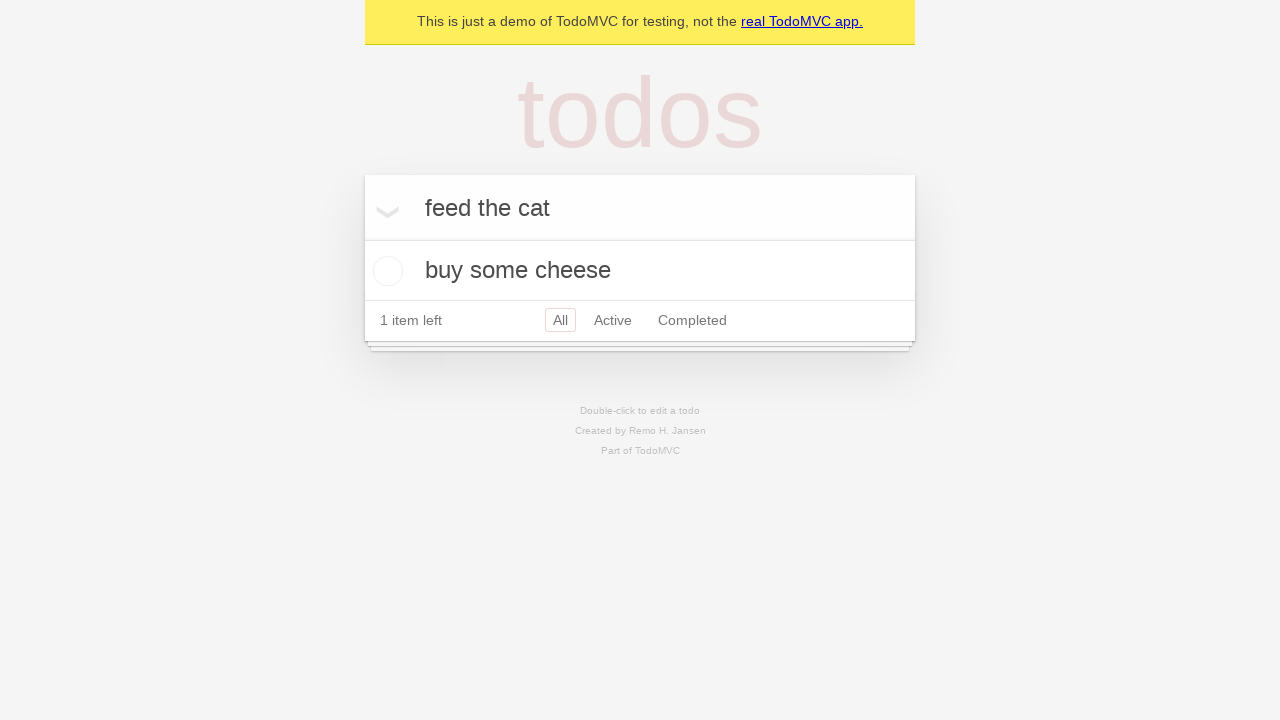

Pressed Enter to add second todo on internal:attr=[placeholder="What needs to be done?"i]
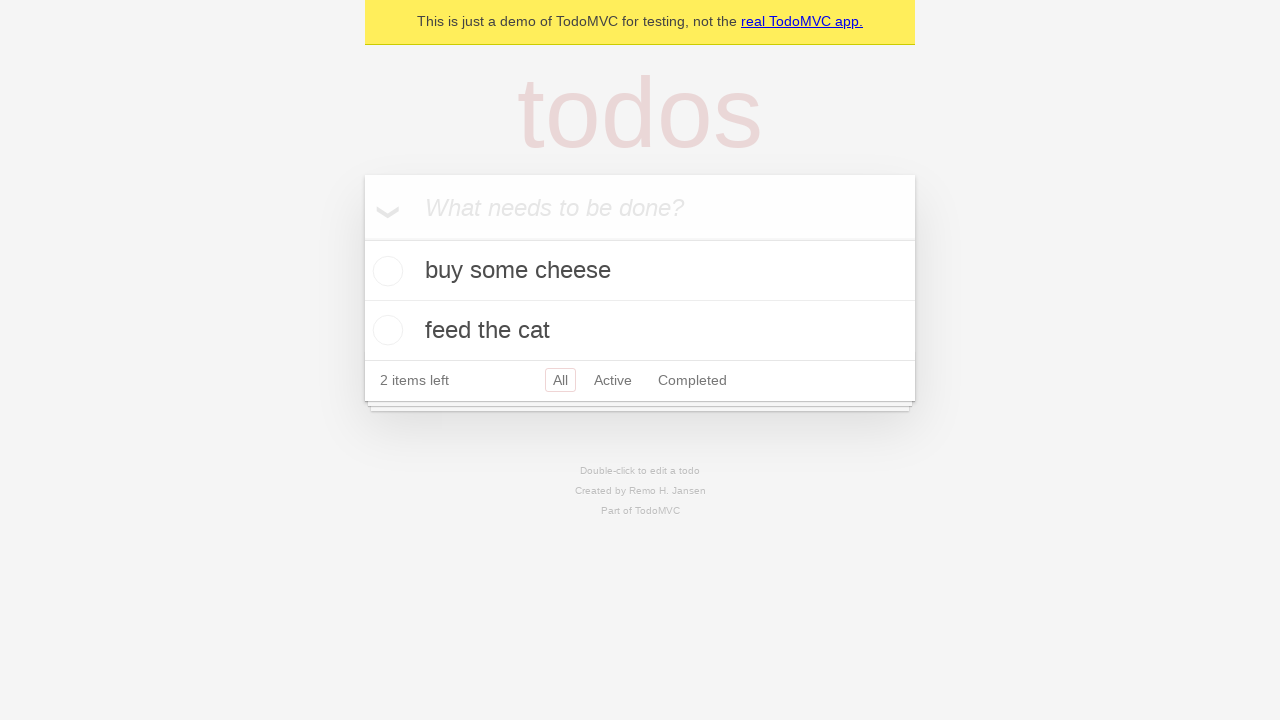

Verified todo counter displays '2'
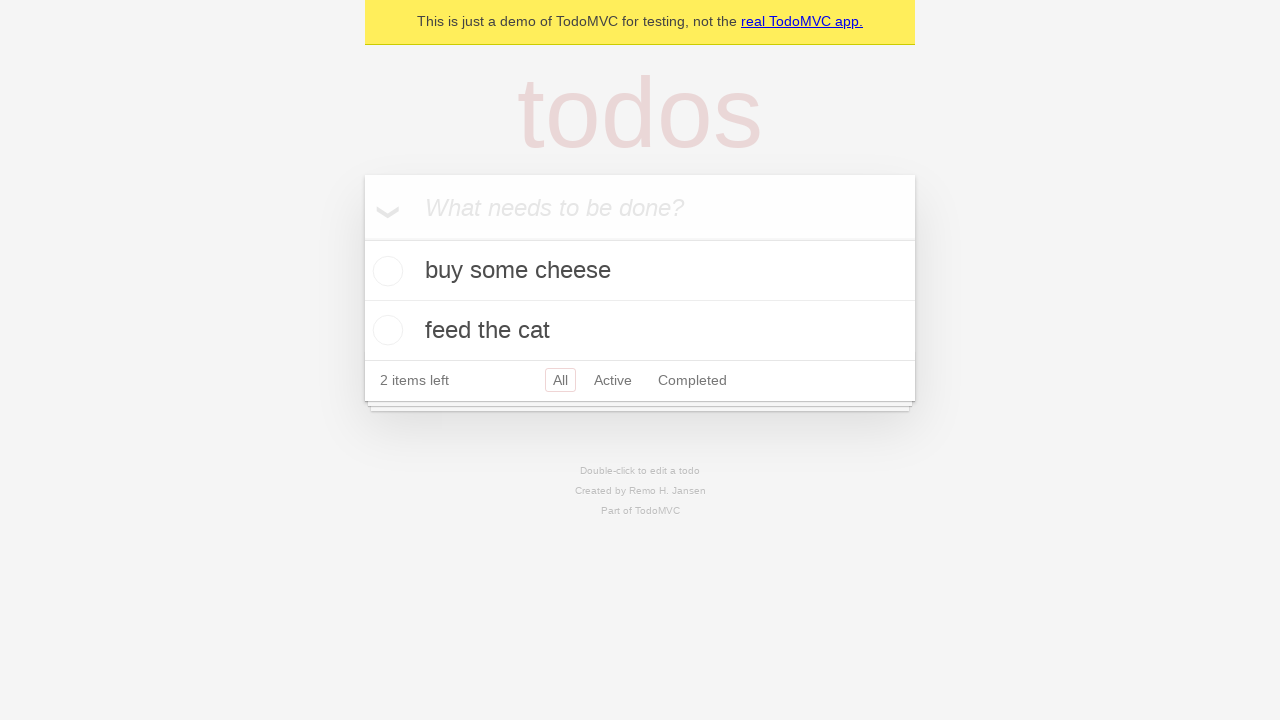

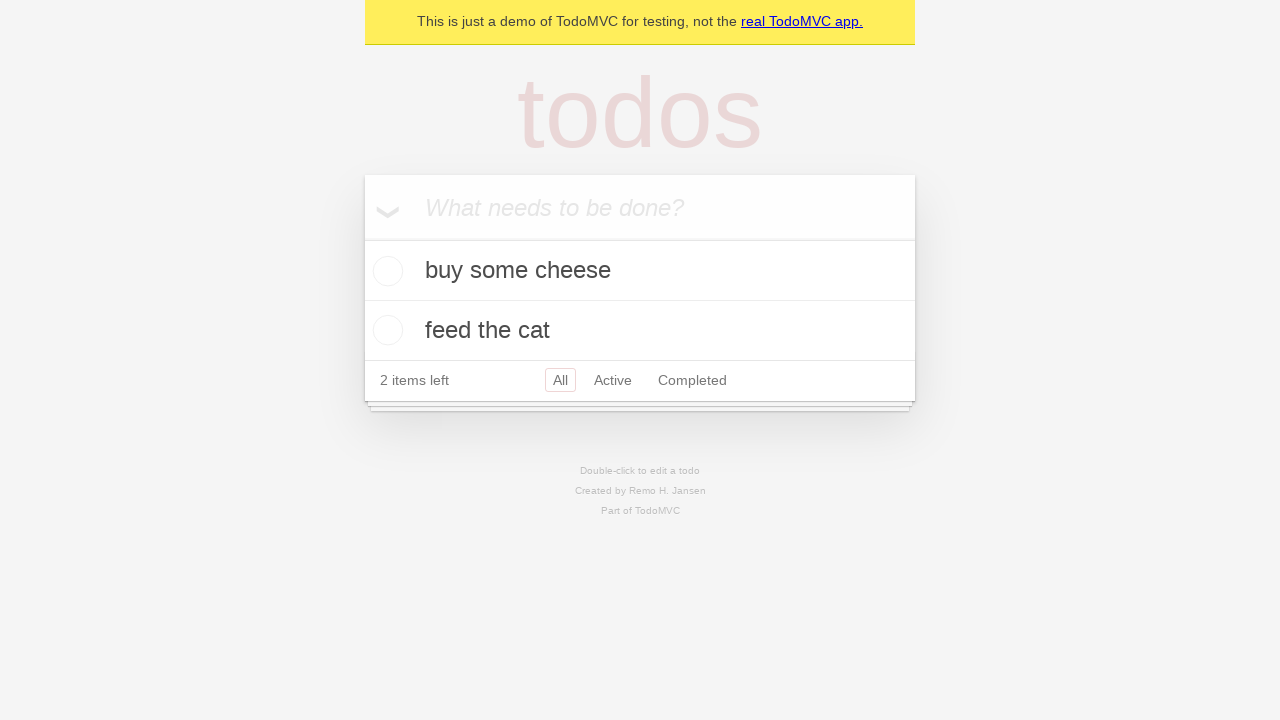